Tests iframe interaction by switching to an iframe and reading text content within it

Starting URL: https://demoqa.com/frames

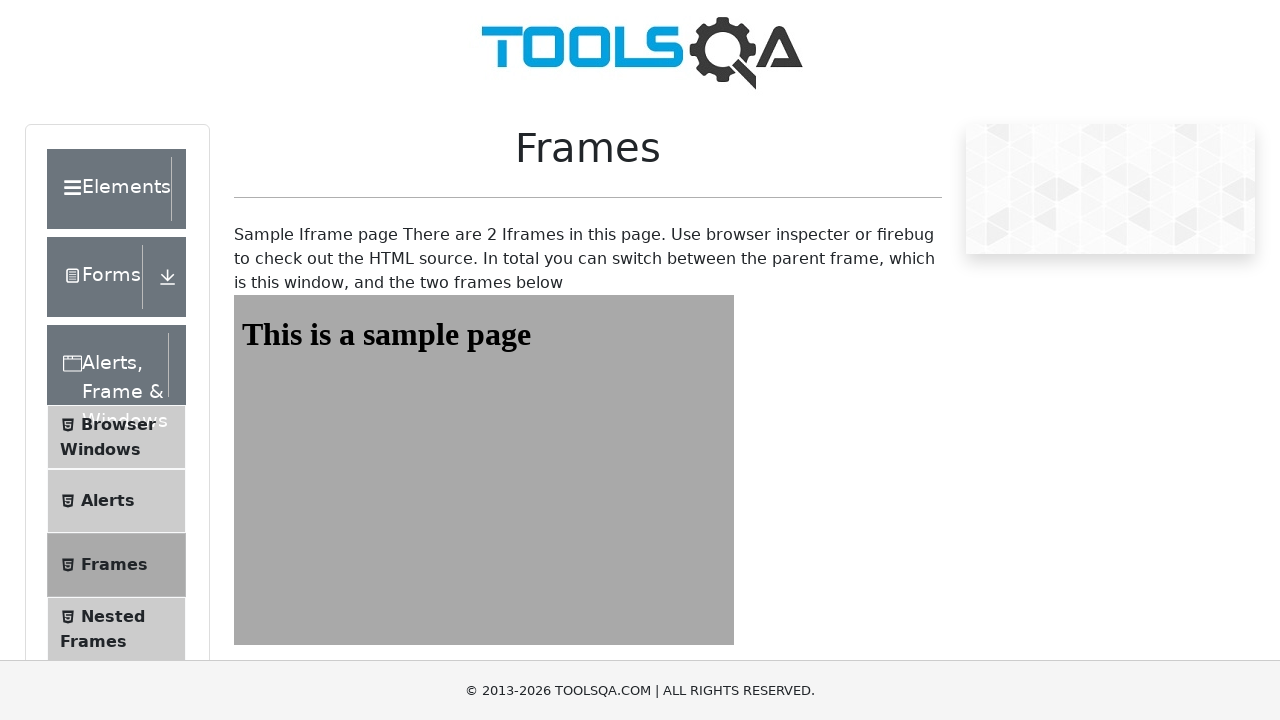

Navigated to iframe test page at https://demoqa.com/frames
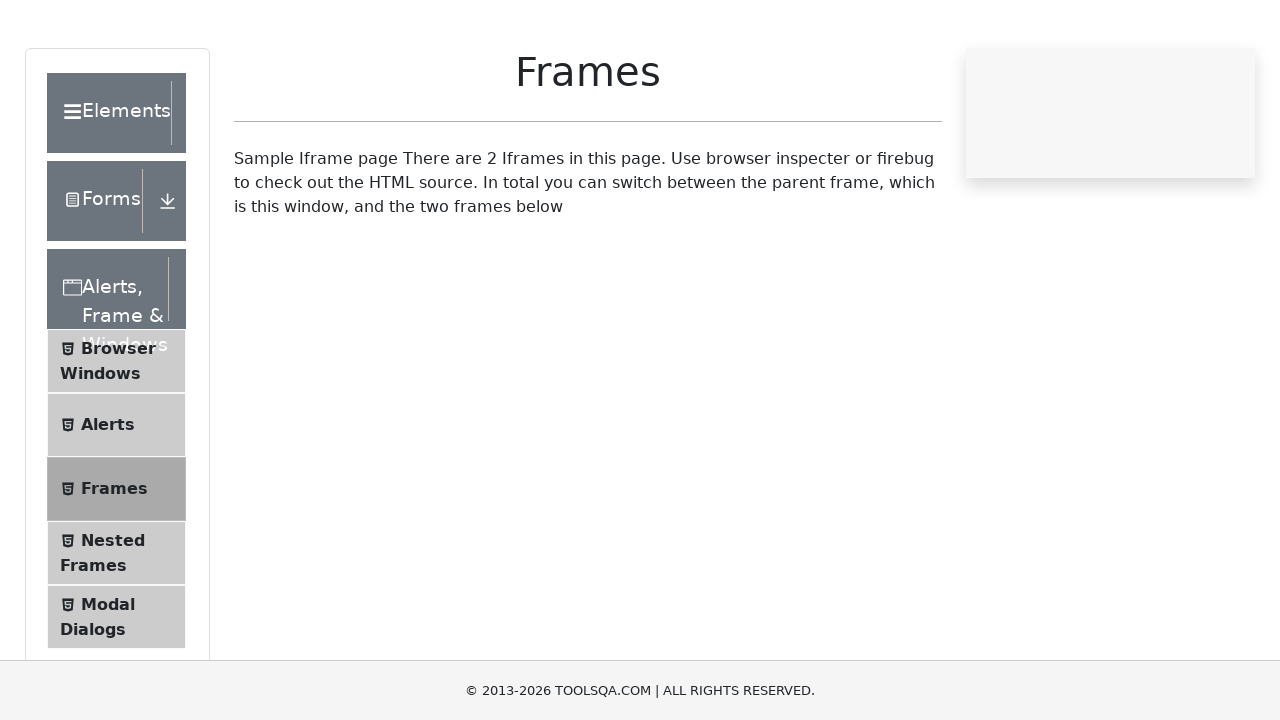

Retrieved all iframes on the page - found 2 iframes
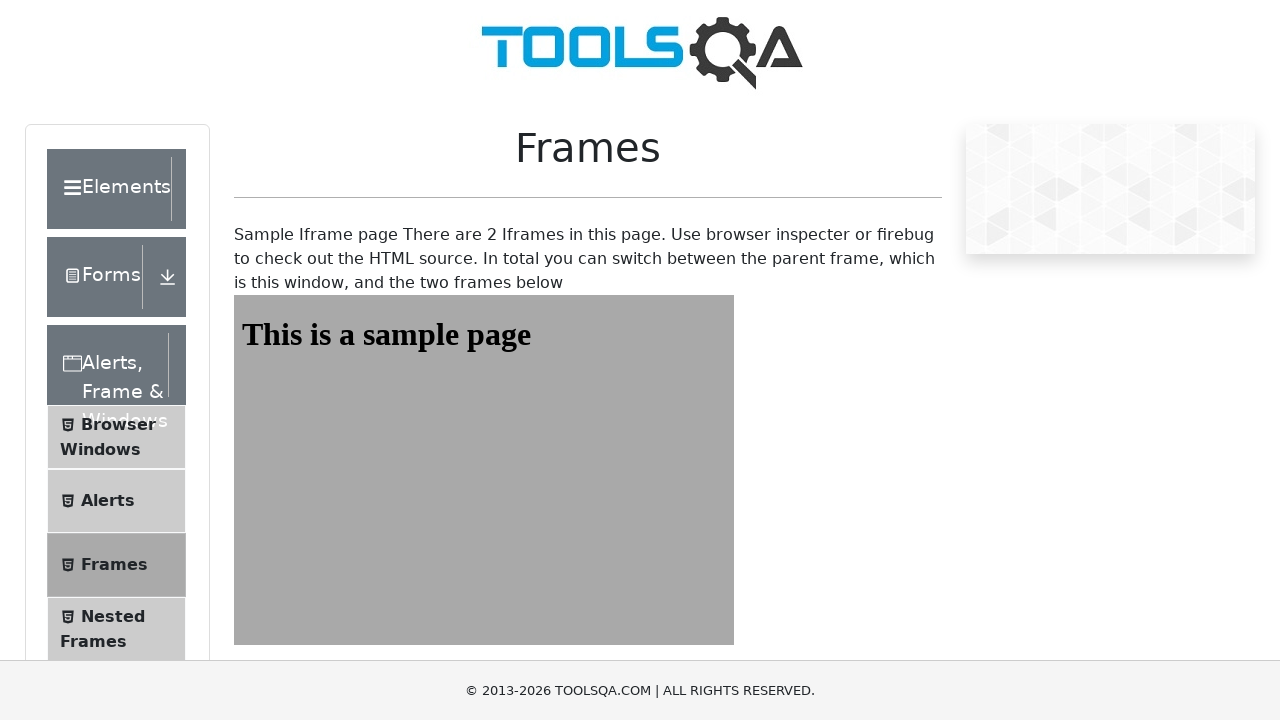

Switched to 'frame1' iframe
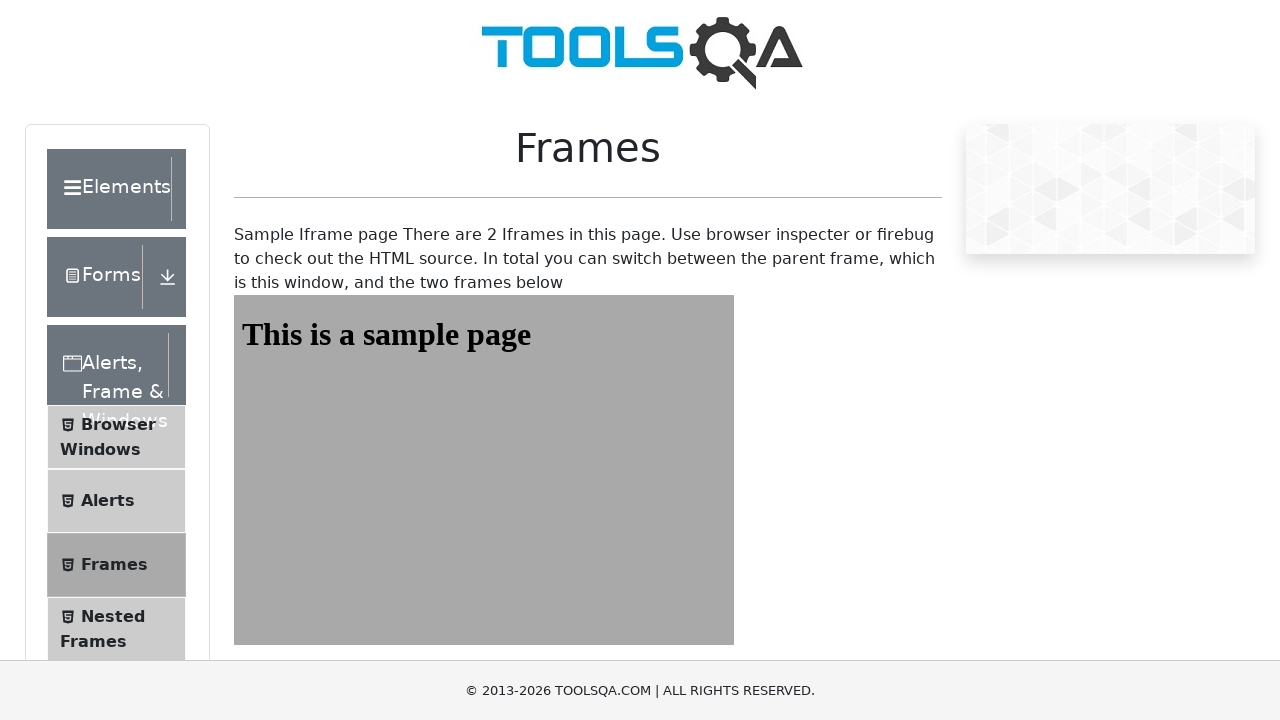

Retrieved text content from #sampleHeading element within frame1
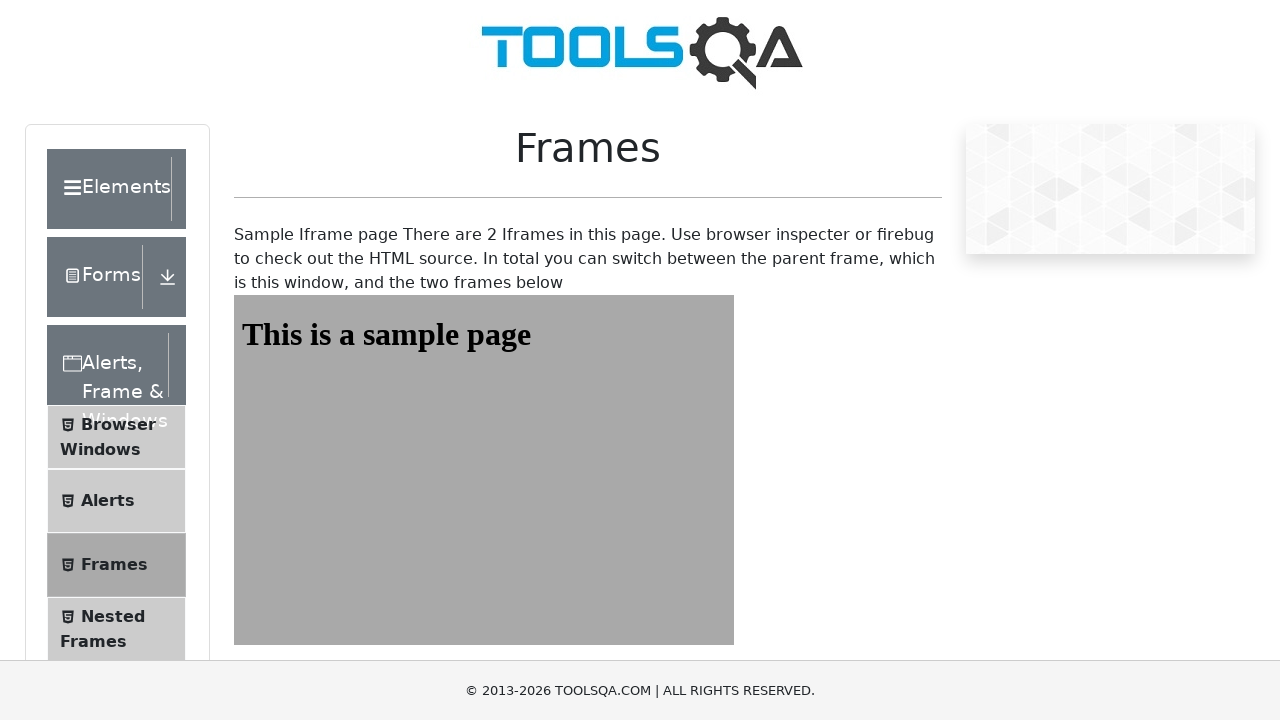

Verified that iframe text content equals 'This is a sample page'
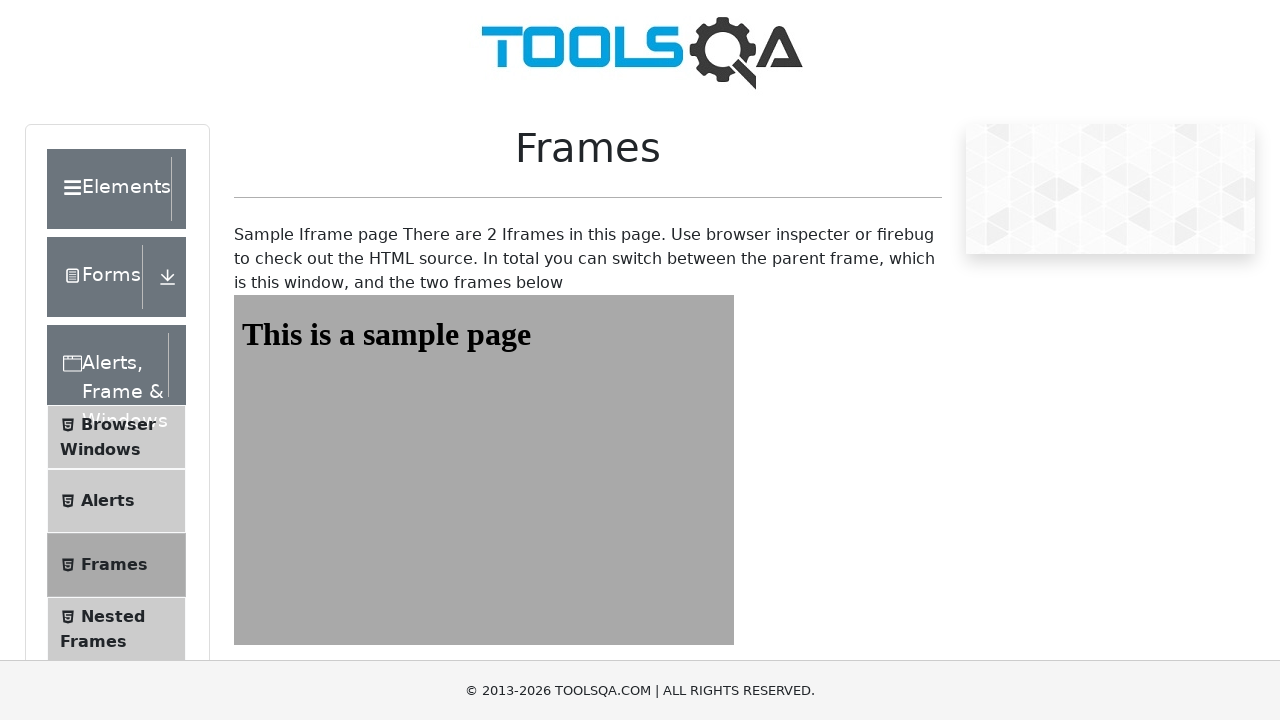

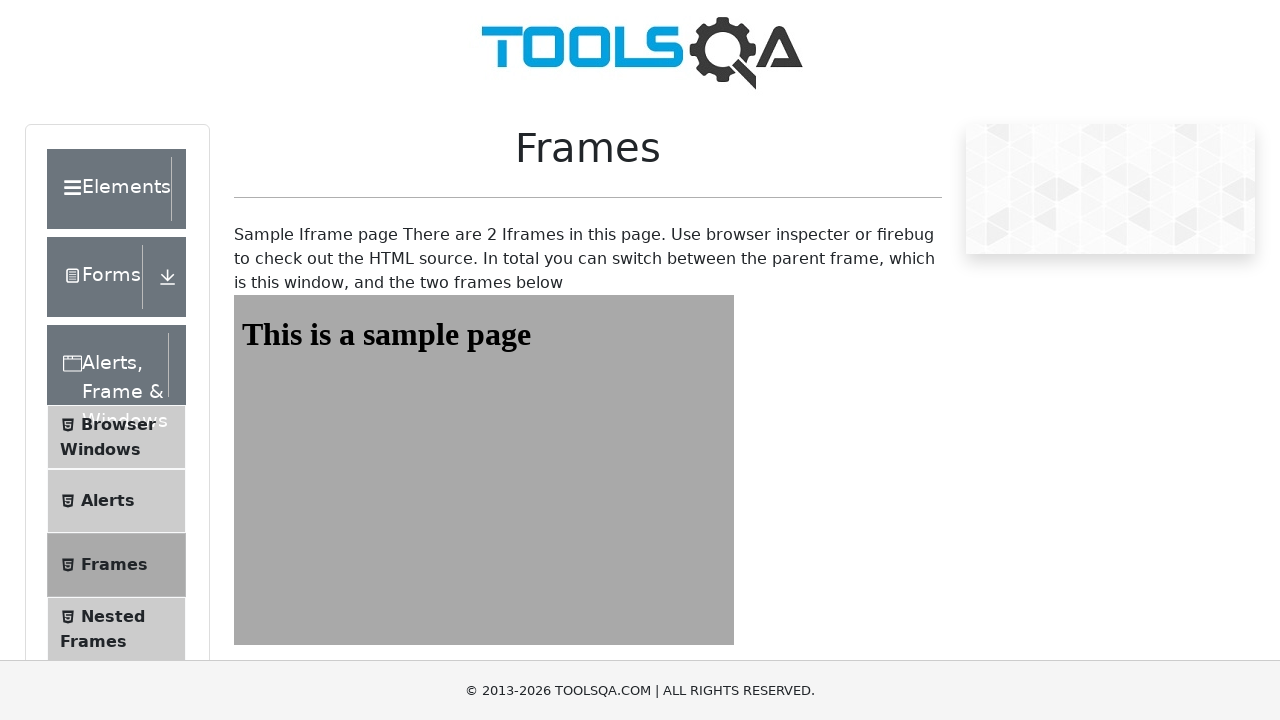